Tests right-click functionality on a button element and verifies the success message is displayed

Starting URL: https://demoqa.com/buttons

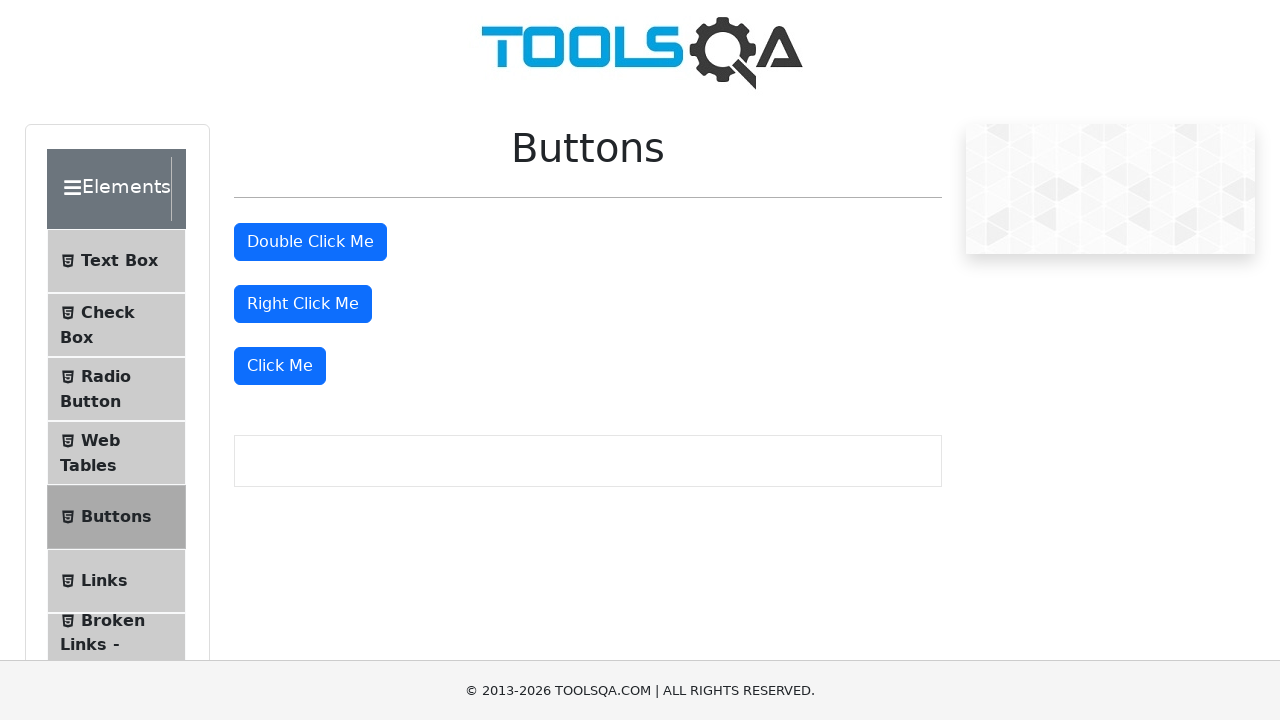

Located the right-click button element
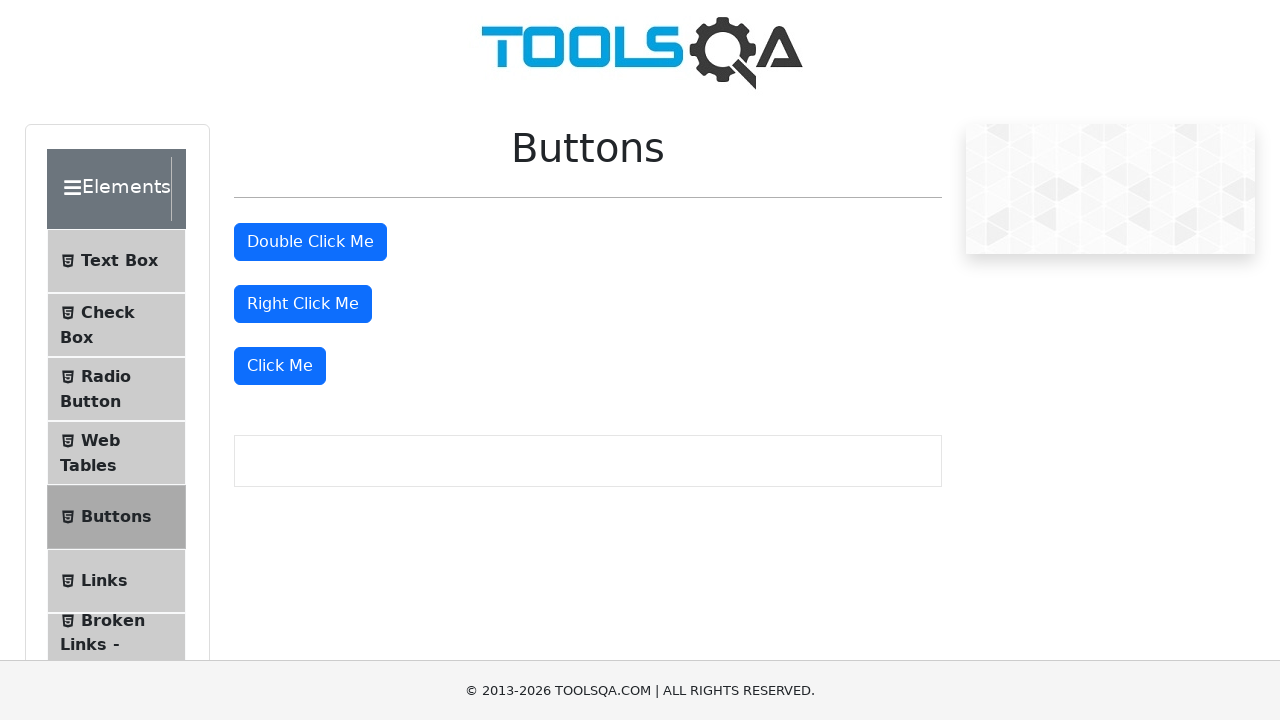

Performed right-click action on the button at (303, 304) on #rightClickBtn
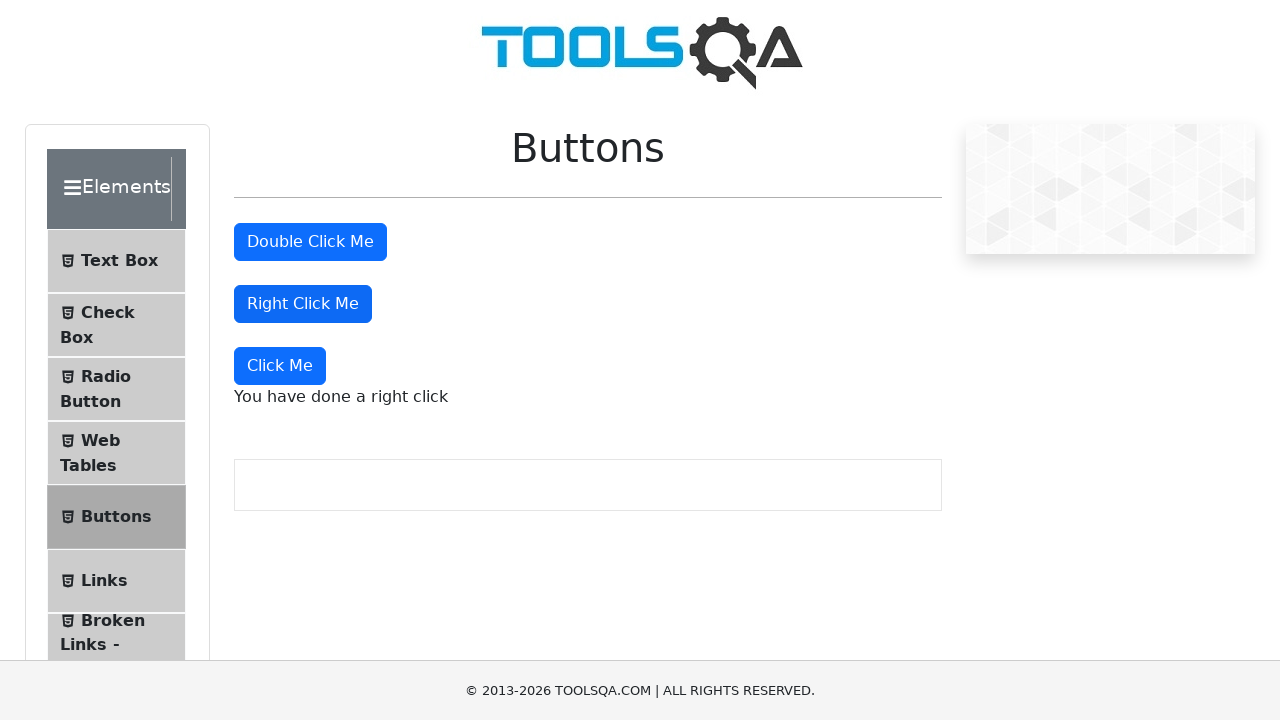

Right-click success message element appeared
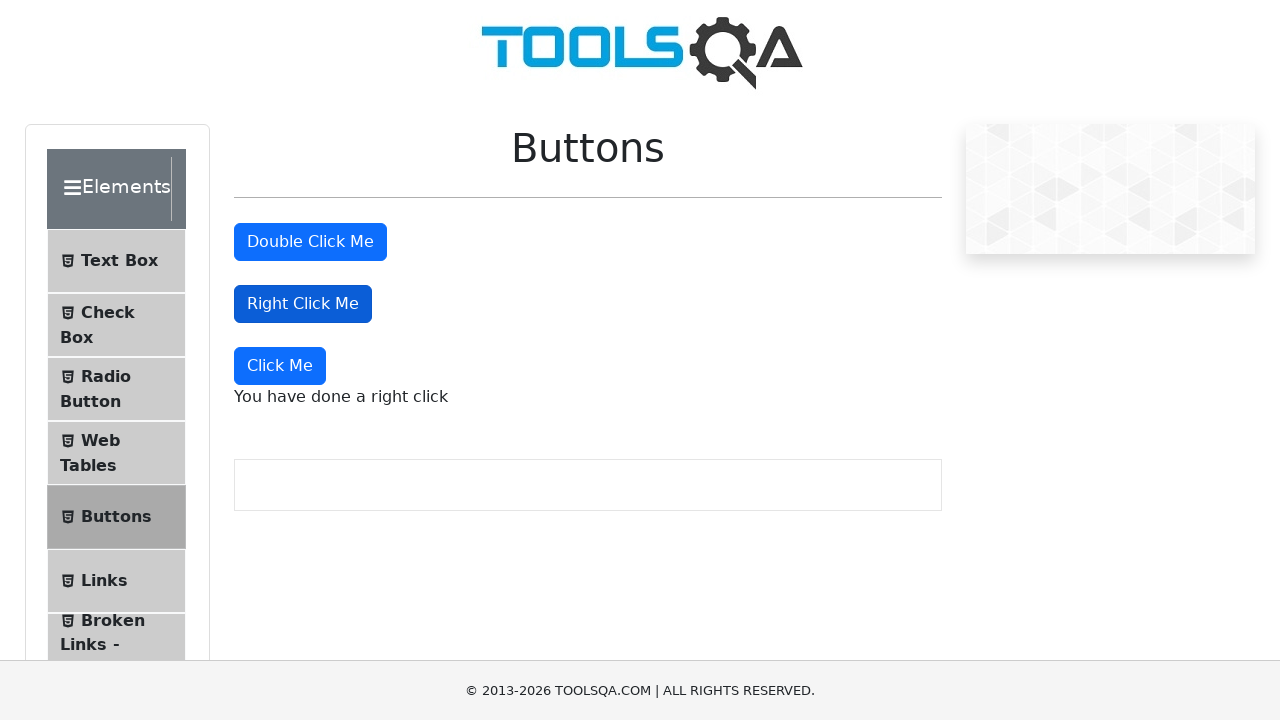

Located the right-click success message element
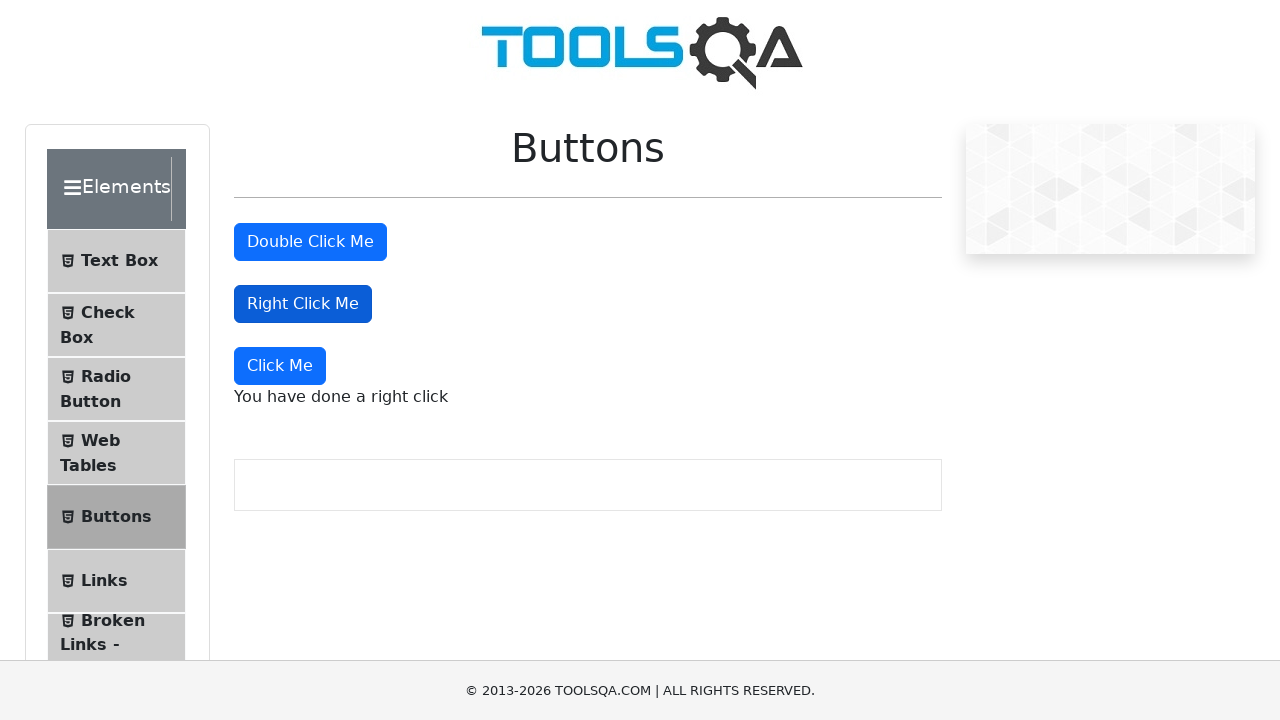

Verified success message displays 'You have done a right click'
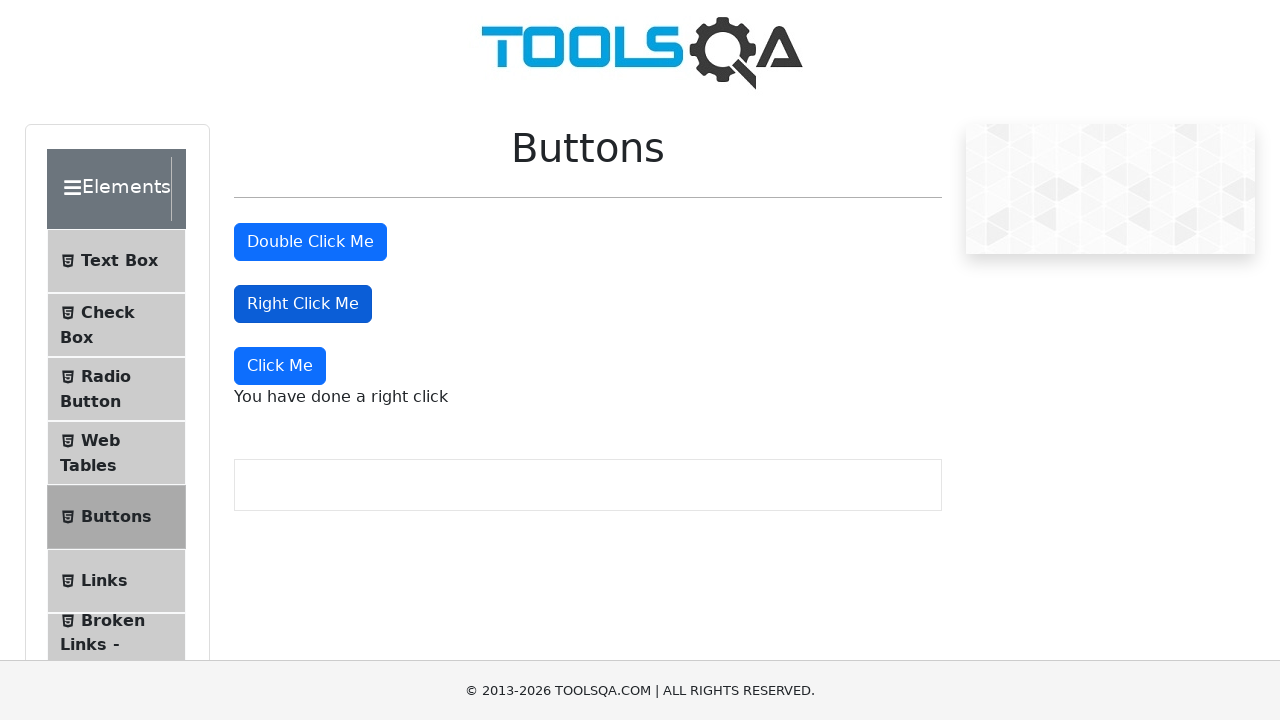

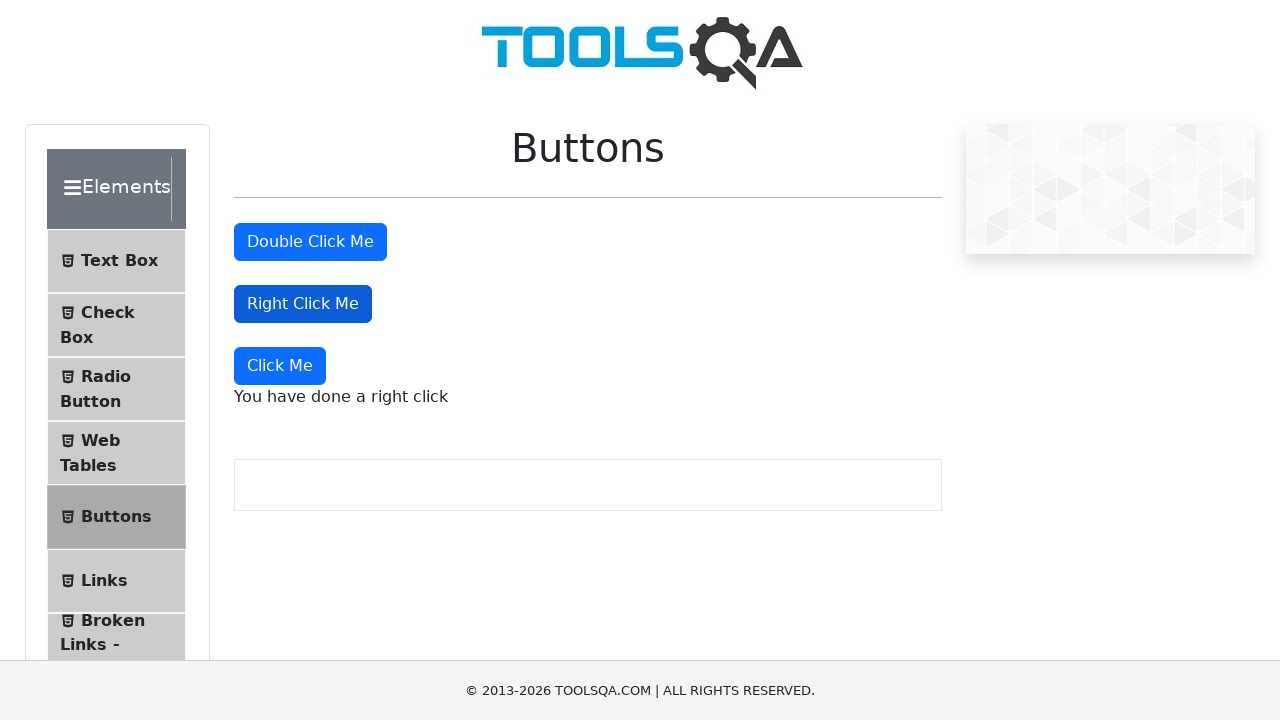